Tests text area input functionality by navigating to a test blog page and entering multi-line text into a text area element.

Starting URL: https://omayo.blogspot.com/

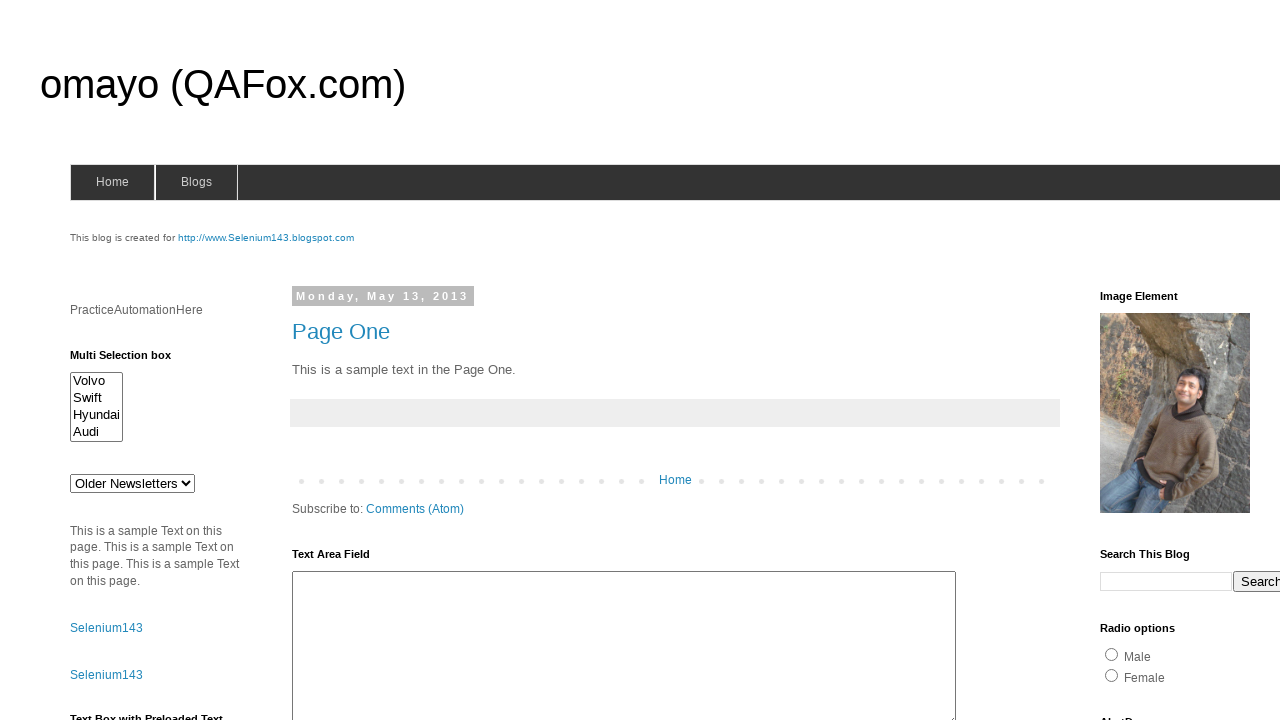

Filled text area with multi-line text on #ta1
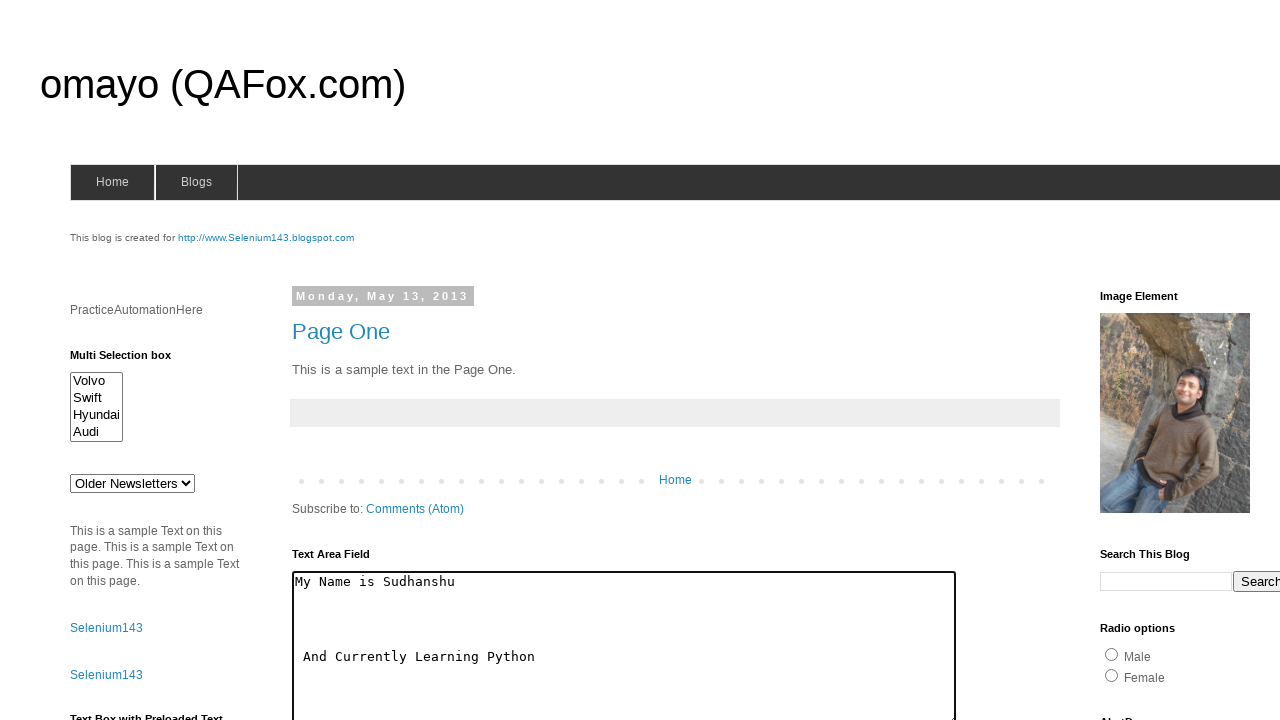

Waited 1000ms to observe the result
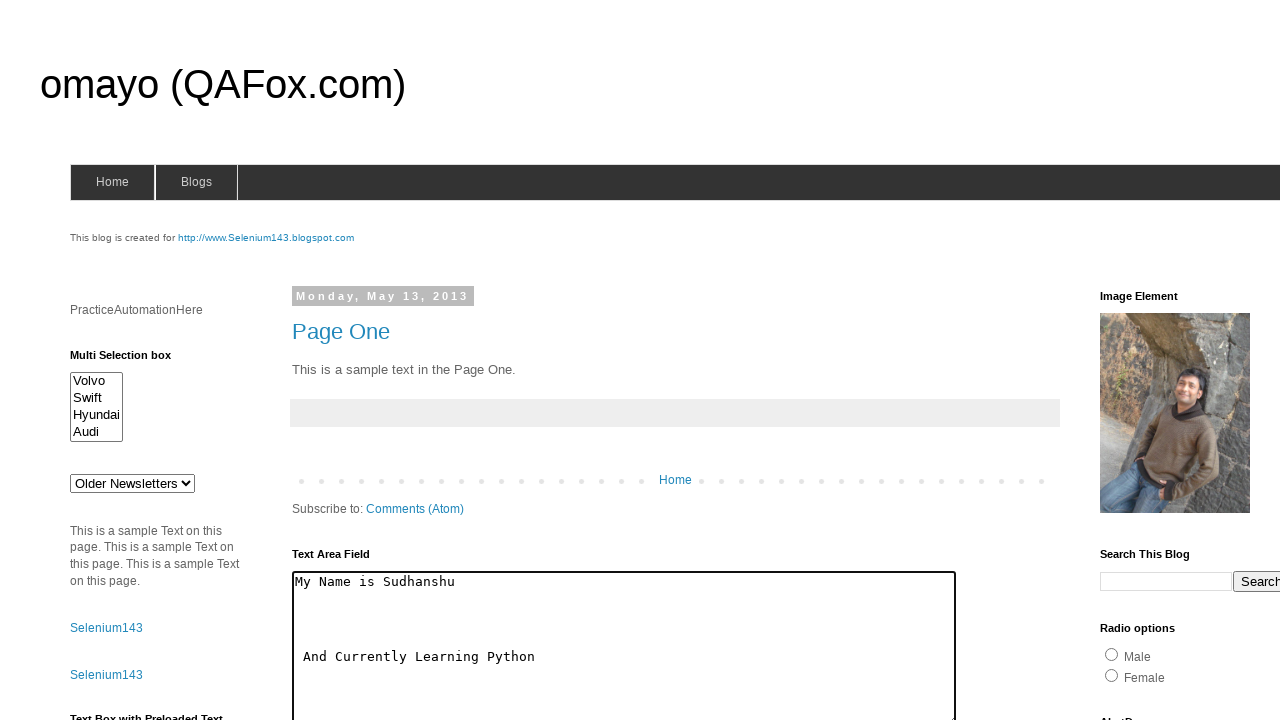

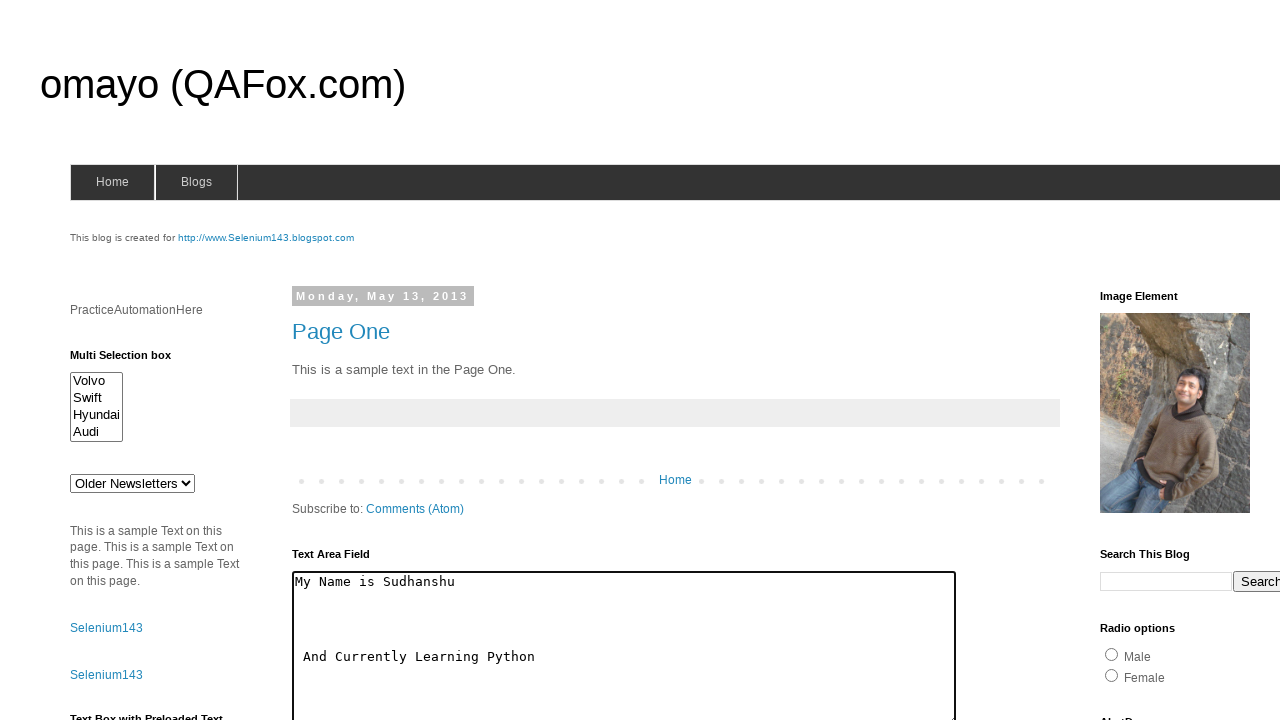